Tests scrolling down the page and verifying the YouTube link is visible in the footer

Starting URL: https://www.starbucks.com/account/signin?ReturnUrl=%2F

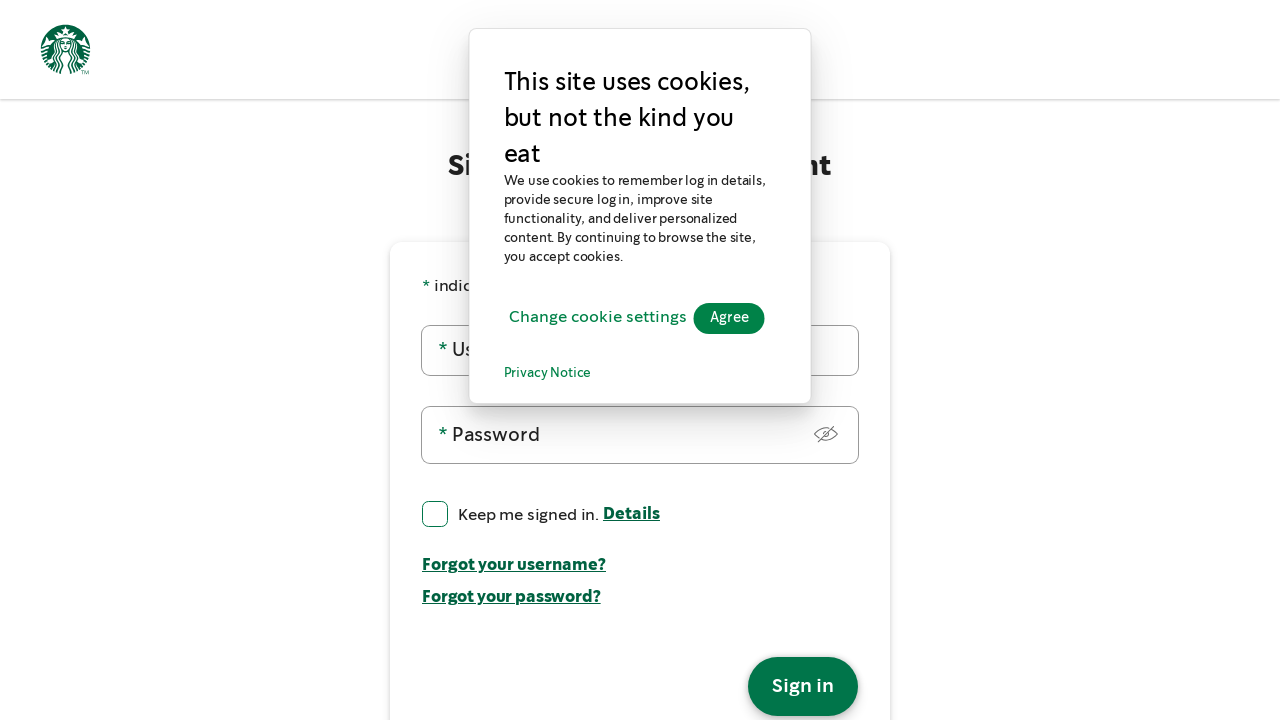

Navigated to Starbucks sign-in page
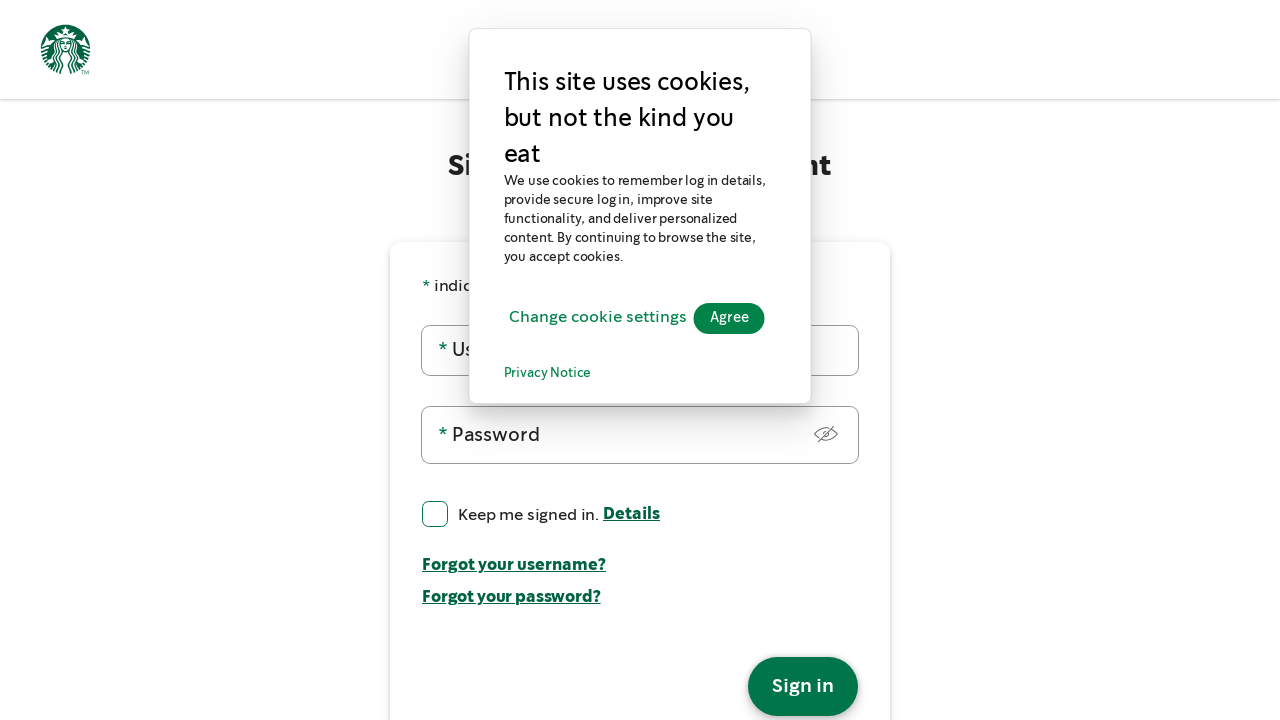

Scrolled down 1000 pixels to view footer content
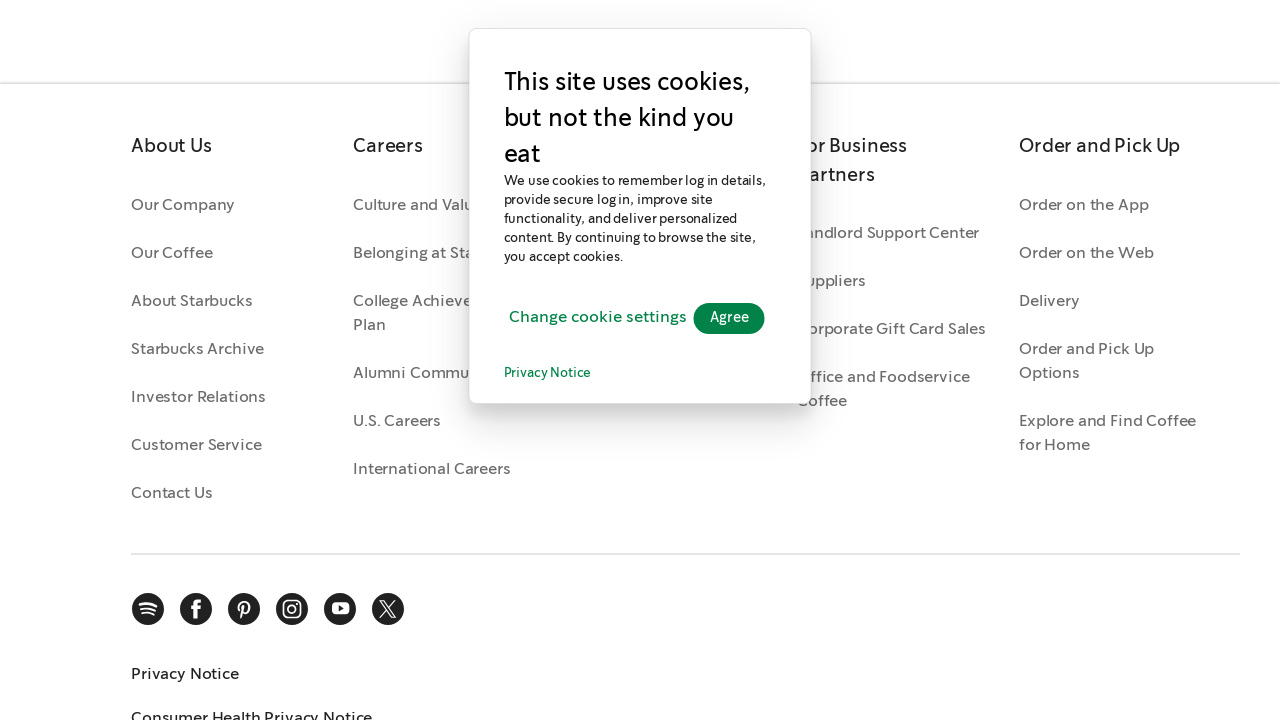

YouTube link in footer is now visible and loaded
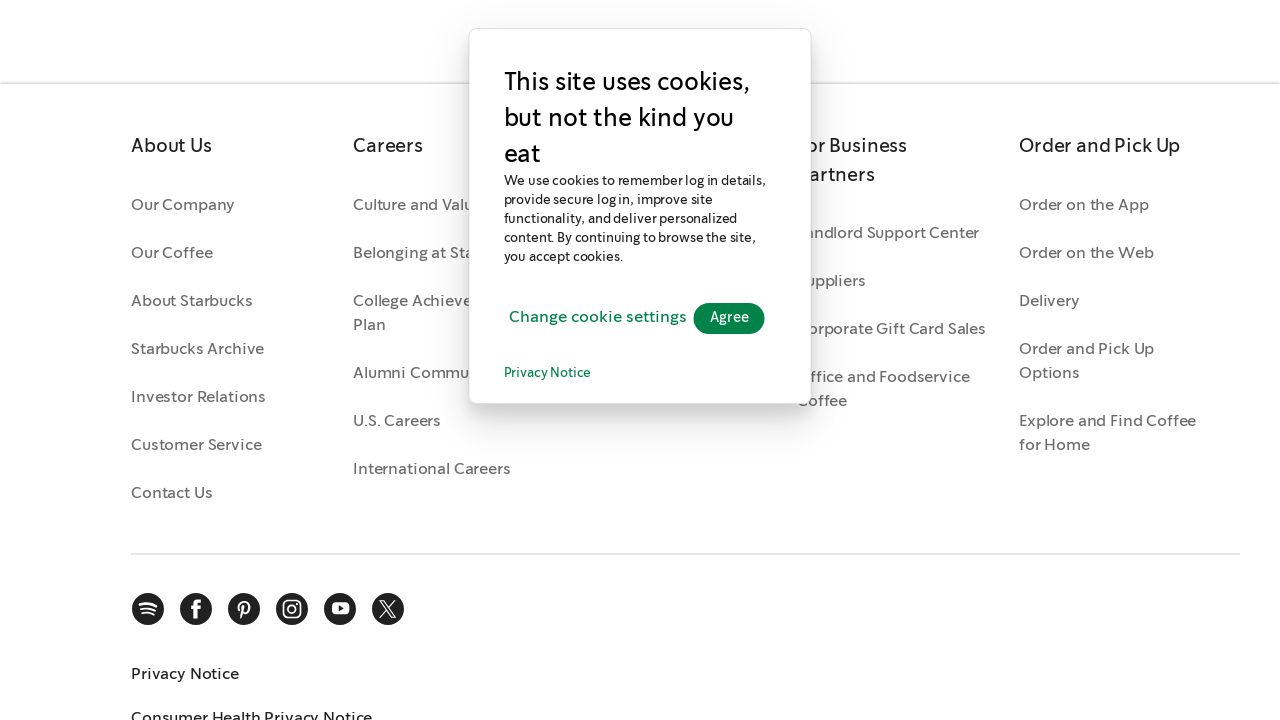

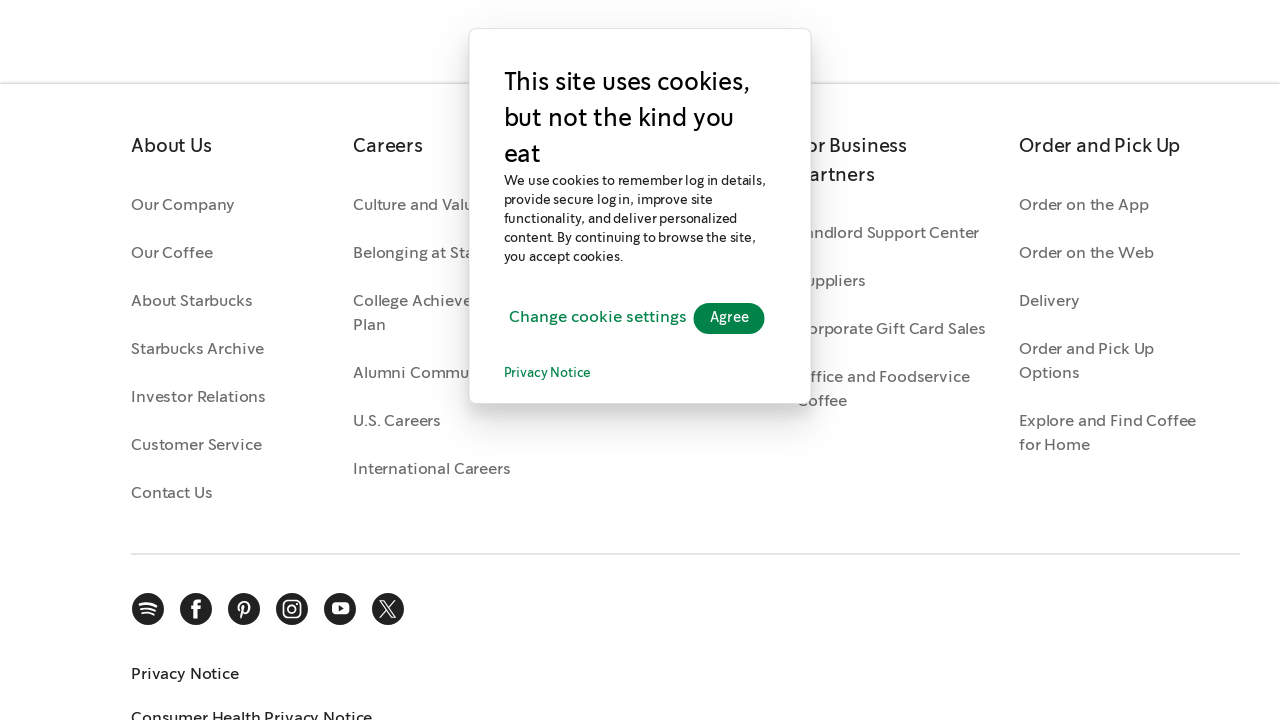